Clicks all checkboxes on the page, repeating the process twice

Starting URL: https://rahulshettyacademy.com/AutomationPractice/

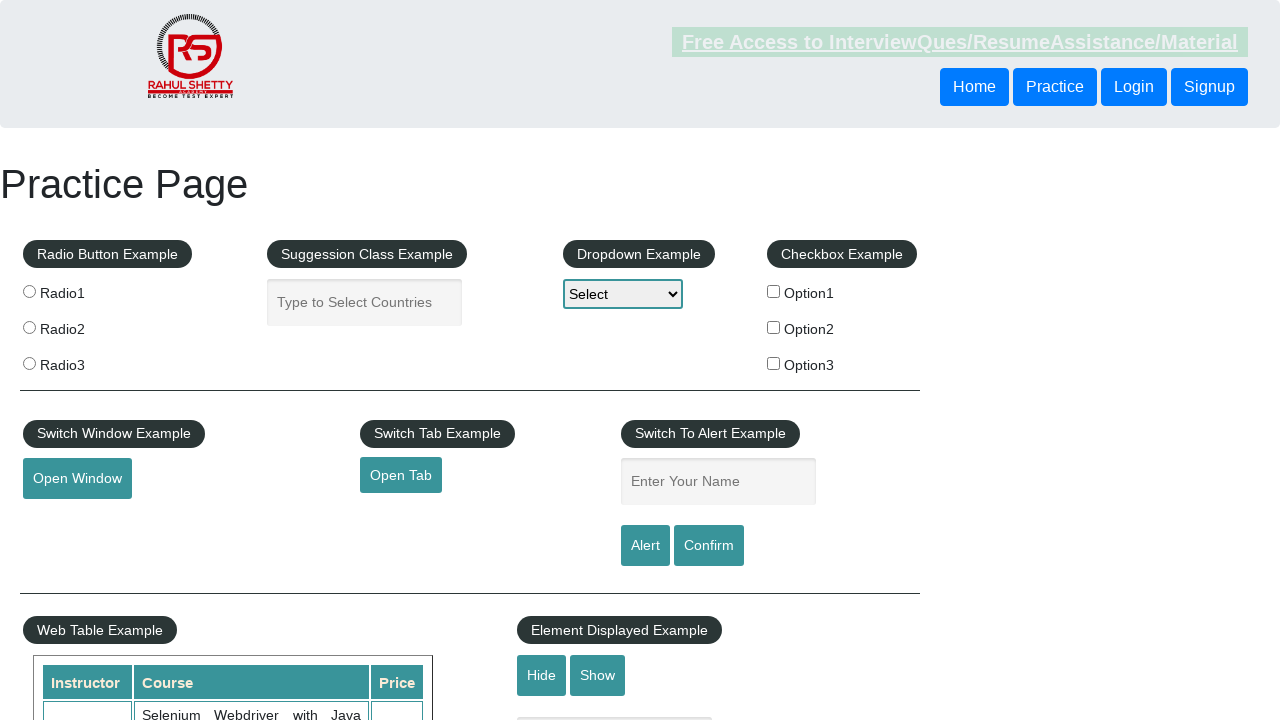

Located all checkboxes on page (iteration 1 of 2)
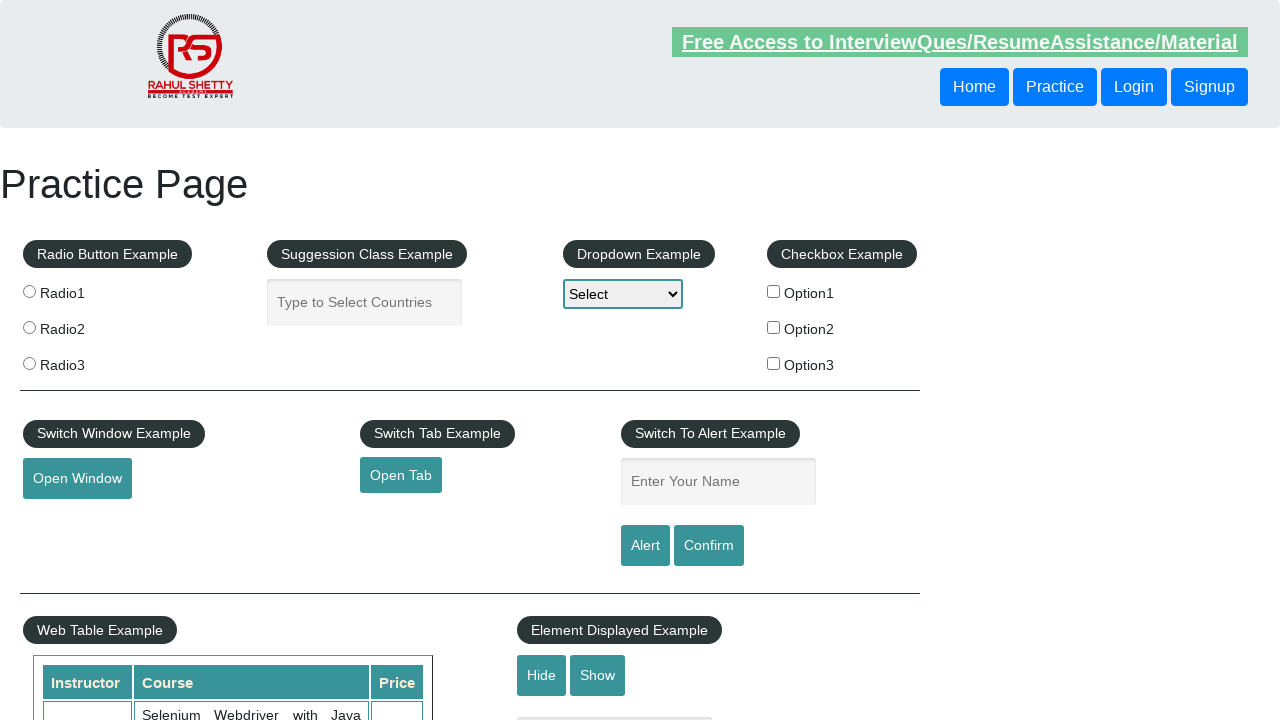

Clicked a checkbox at (774, 291) on xpath=//*[@type='checkbox'] >> nth=0
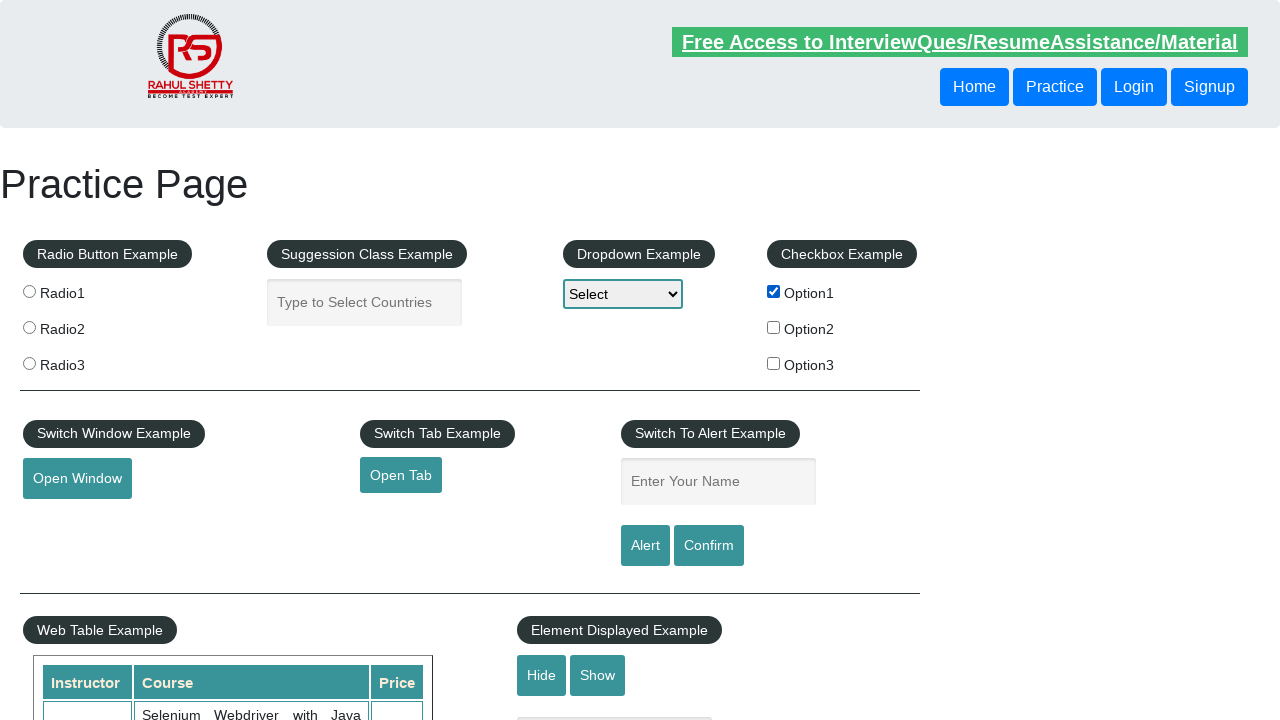

Clicked a checkbox at (774, 327) on xpath=//*[@type='checkbox'] >> nth=1
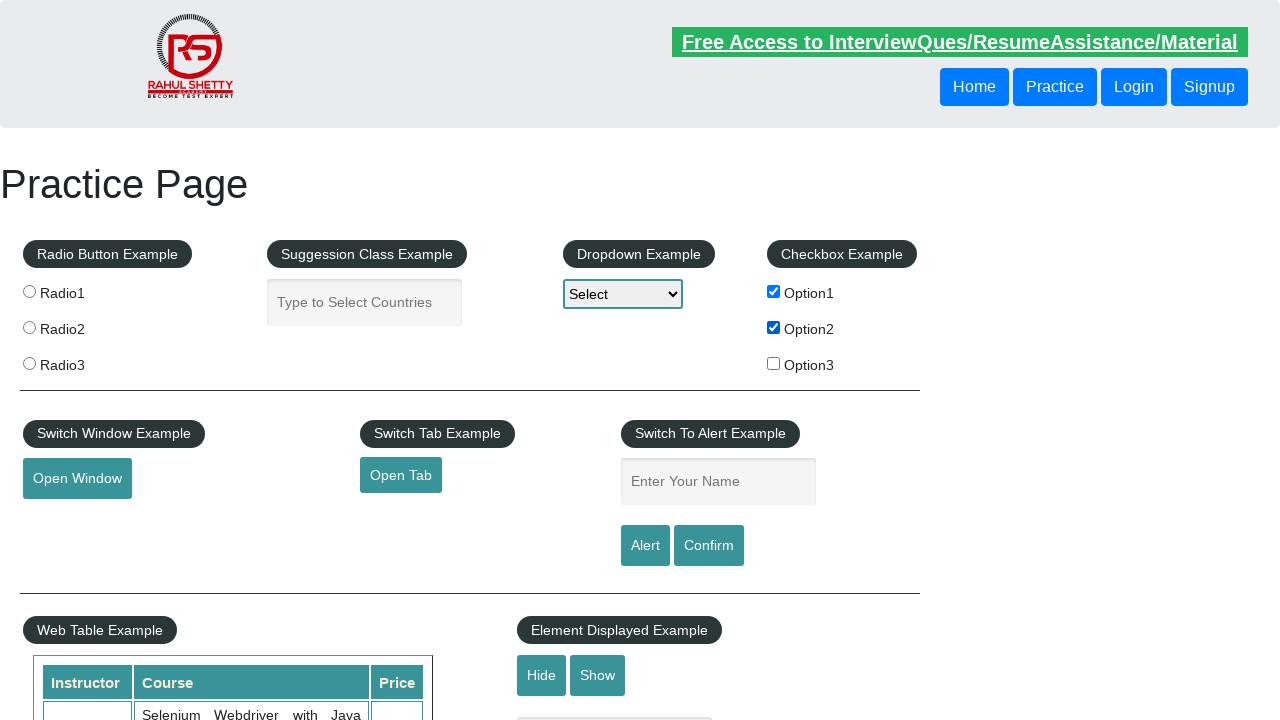

Clicked a checkbox at (774, 363) on xpath=//*[@type='checkbox'] >> nth=2
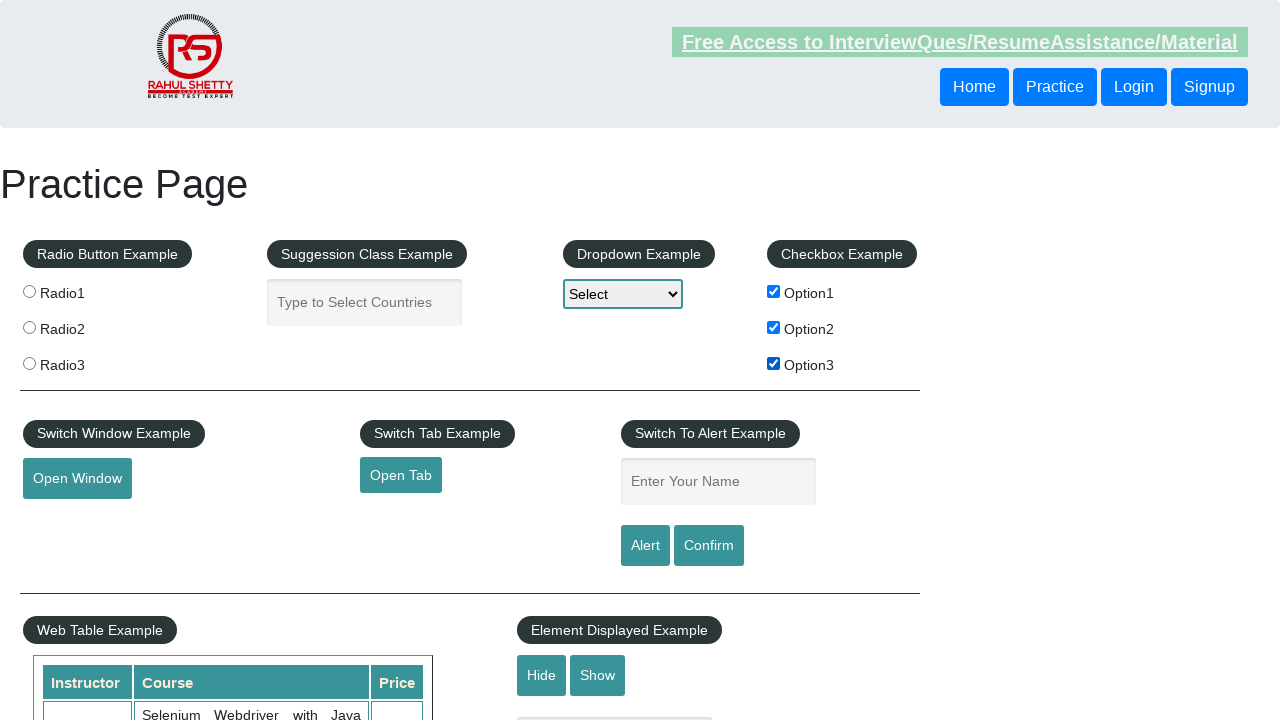

Located all checkboxes on page (iteration 2 of 2)
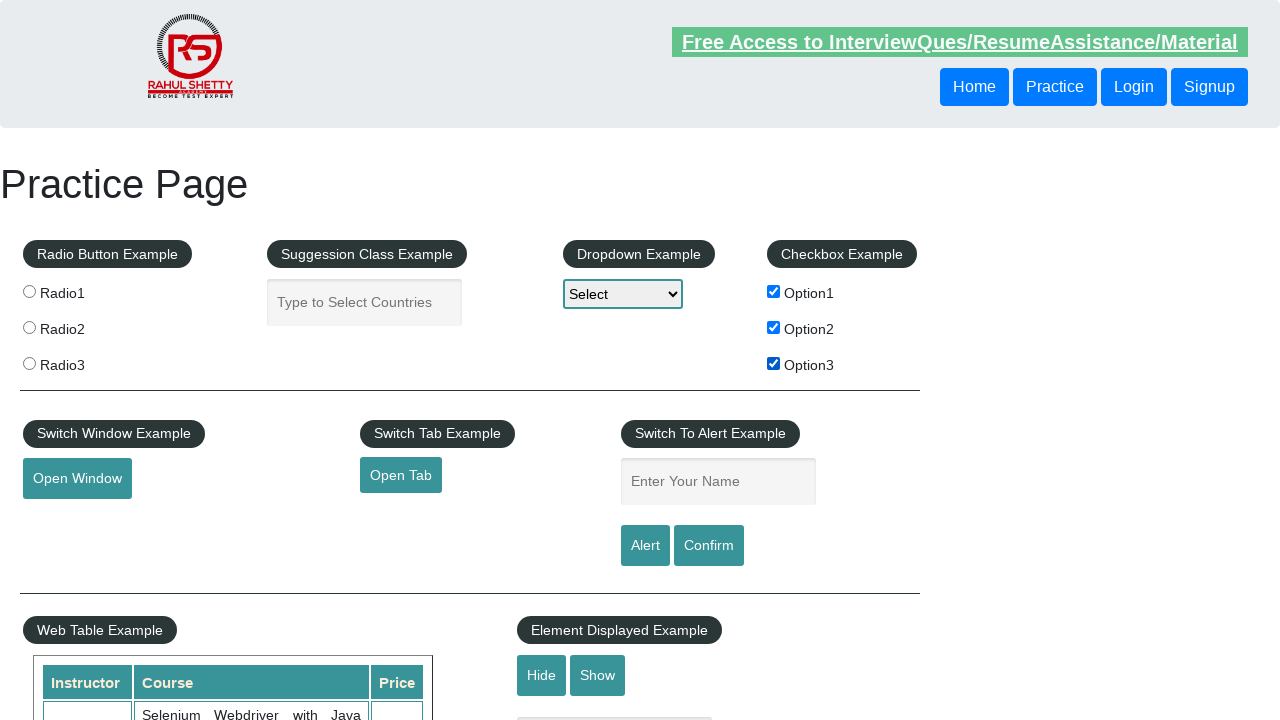

Clicked a checkbox at (774, 291) on xpath=//*[@type='checkbox'] >> nth=0
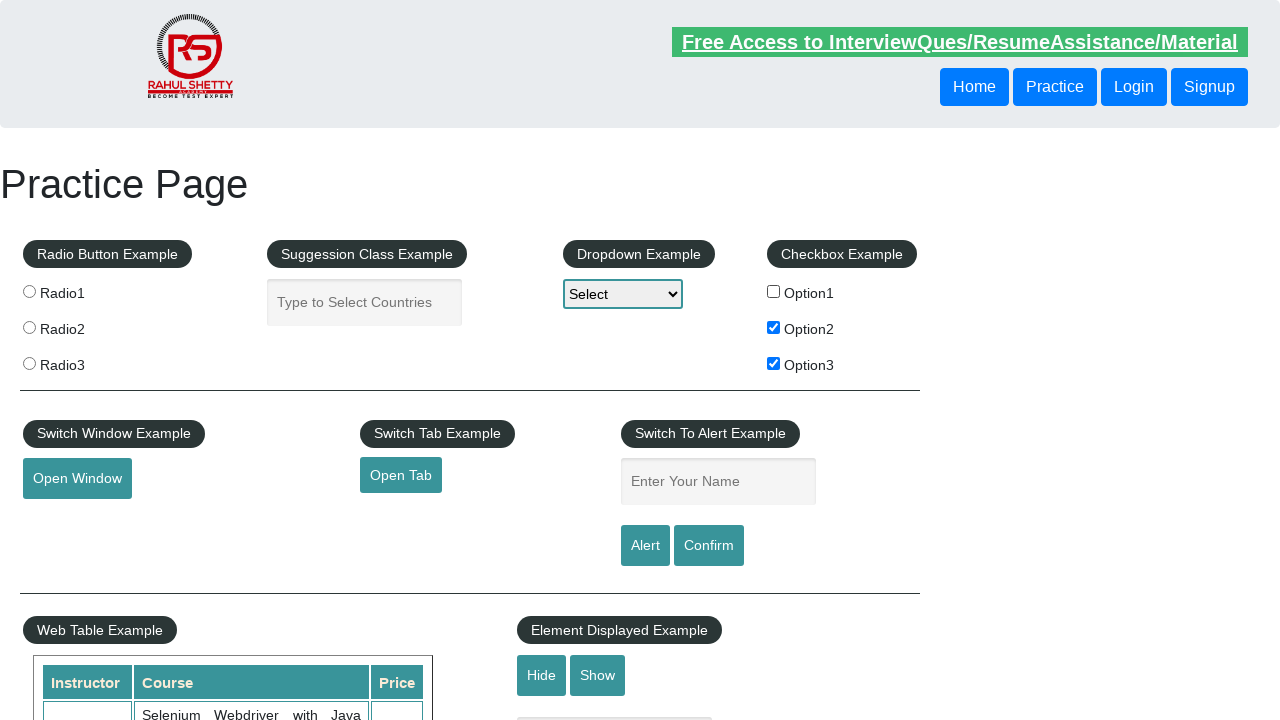

Clicked a checkbox at (774, 327) on xpath=//*[@type='checkbox'] >> nth=1
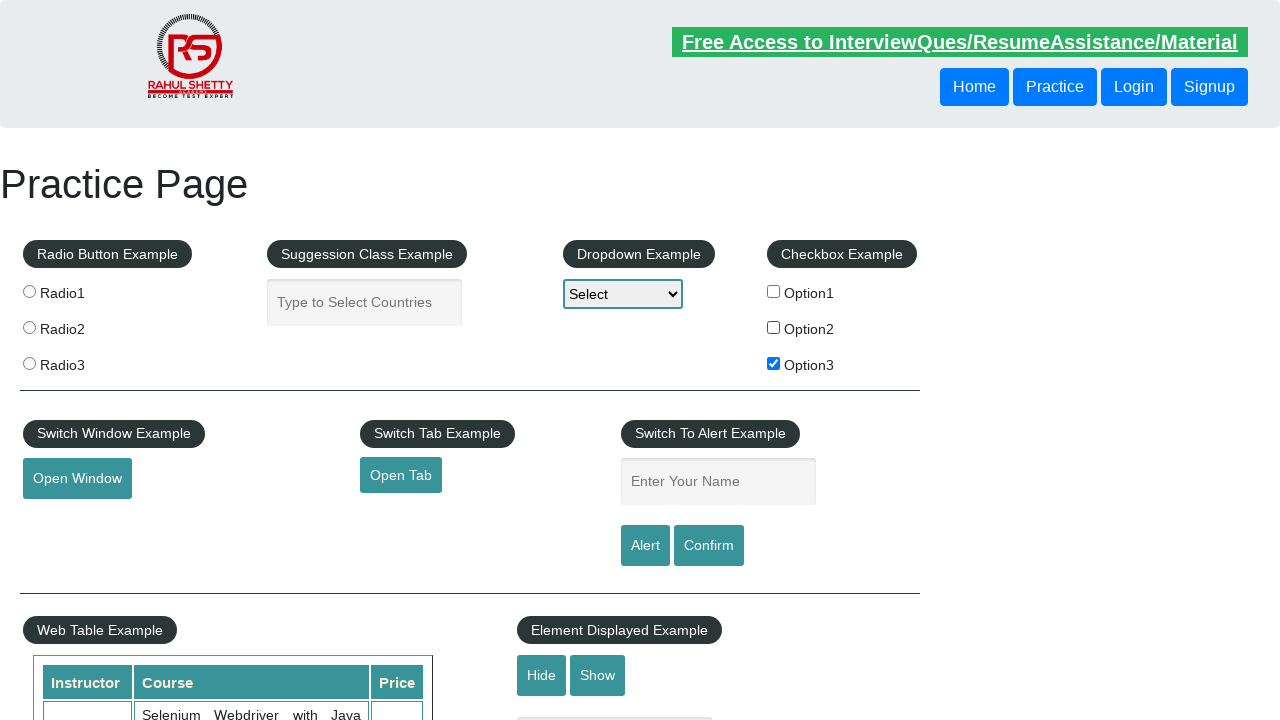

Clicked a checkbox at (774, 363) on xpath=//*[@type='checkbox'] >> nth=2
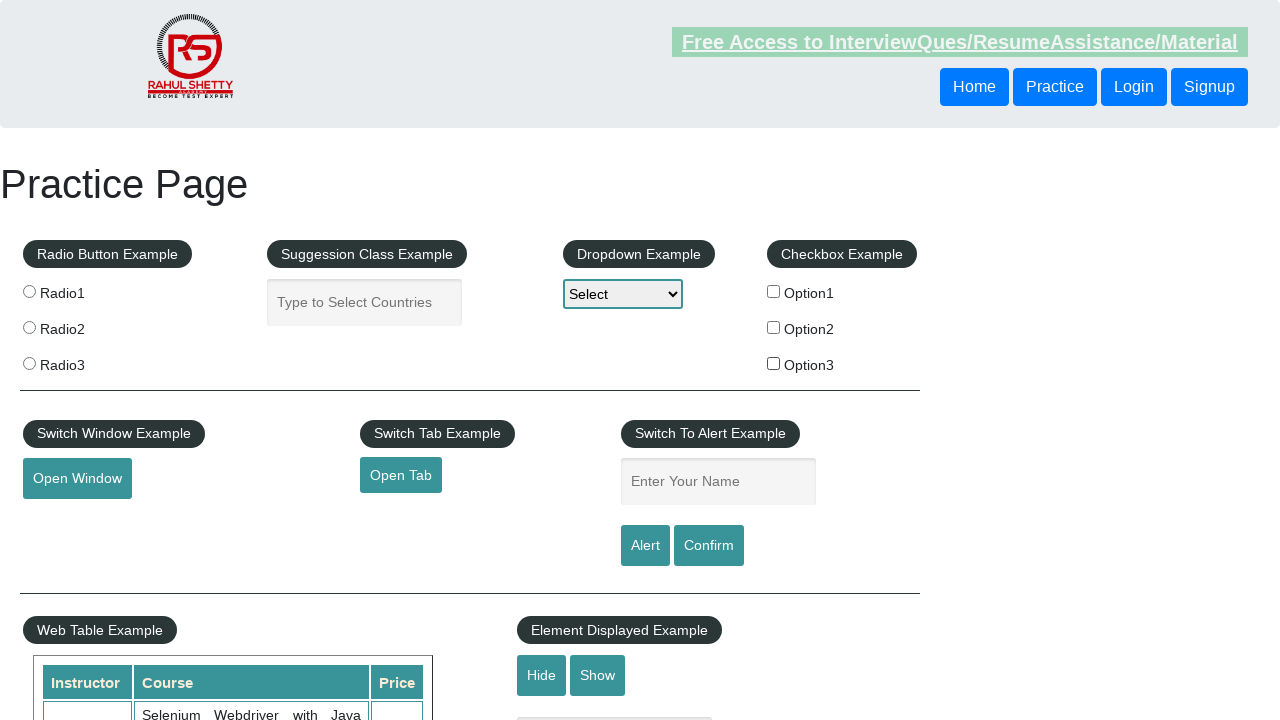

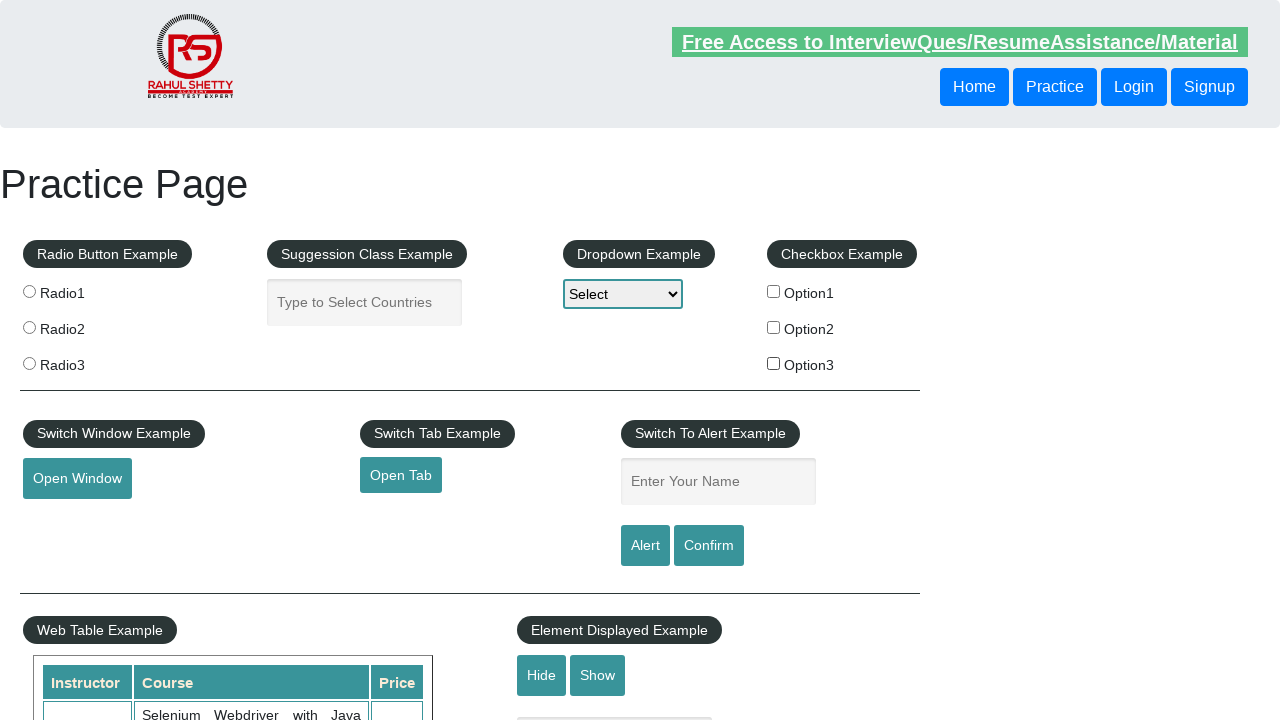